Tests hover functionality by moving cursor over a tooltip element

Starting URL: http://play2.automationcamp.ir

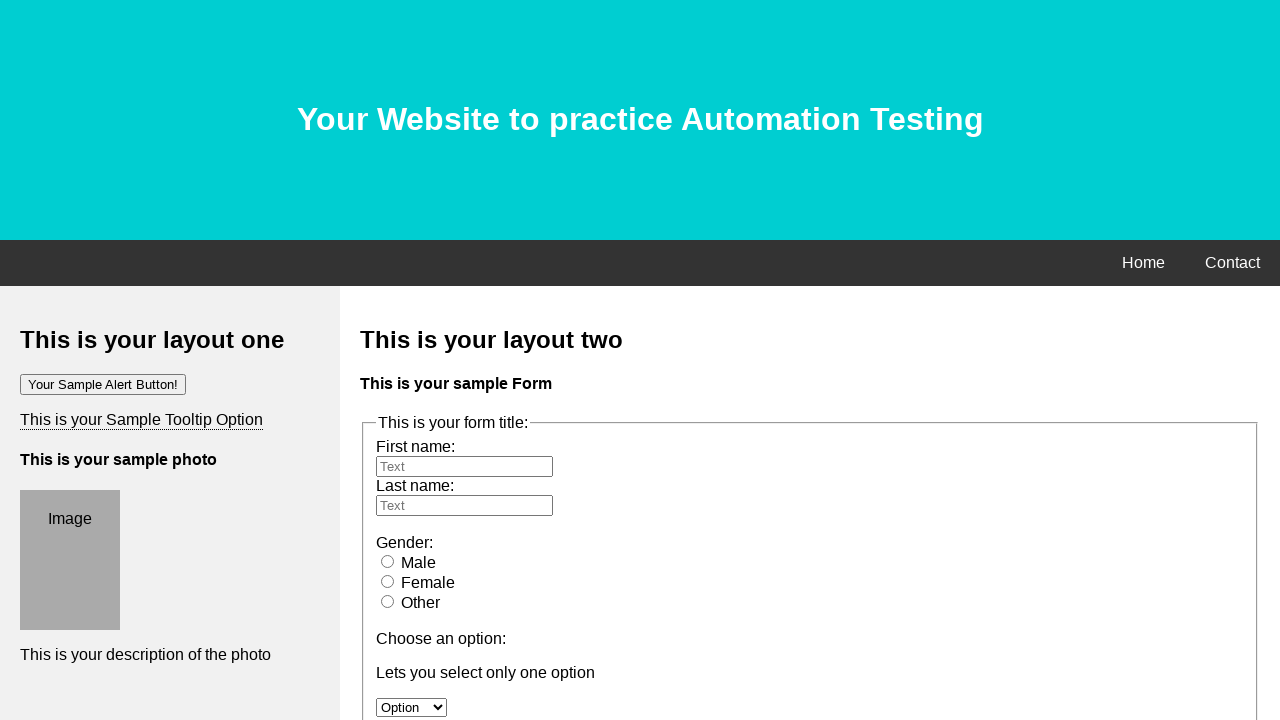

Moved cursor over tooltip element to trigger hover functionality at (142, 420) on xpath=//*[@class='tooltip']
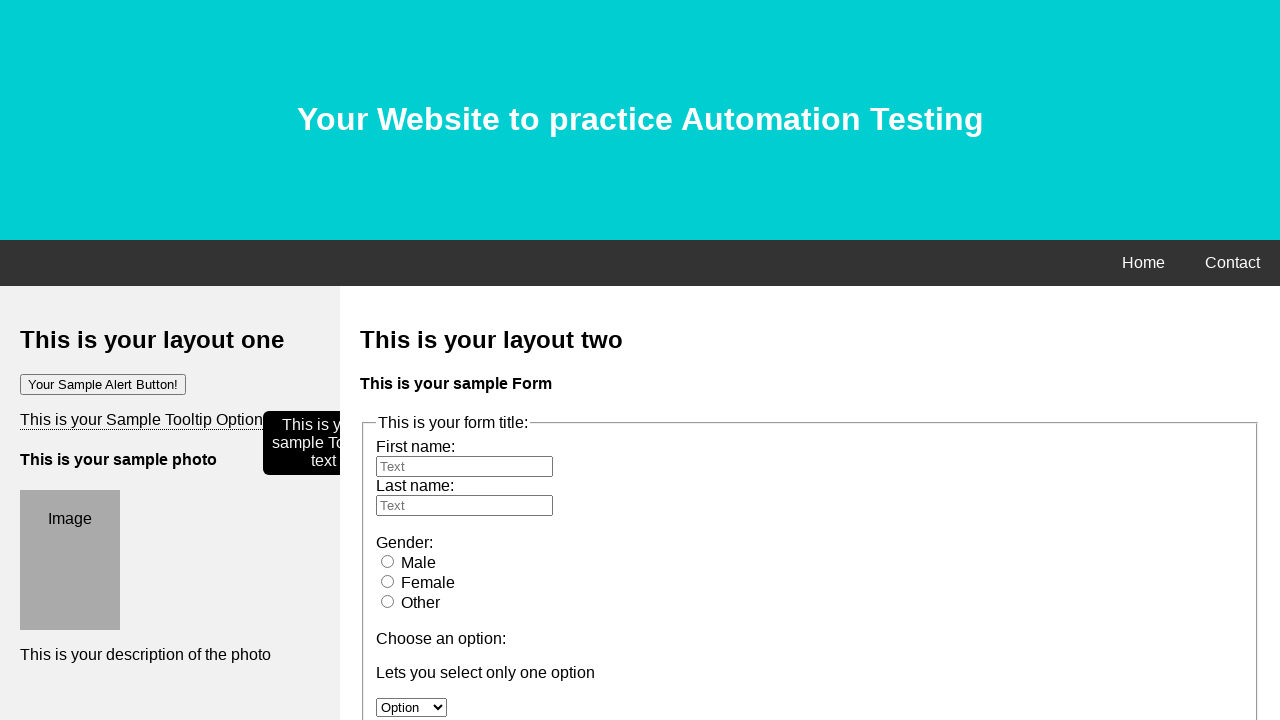

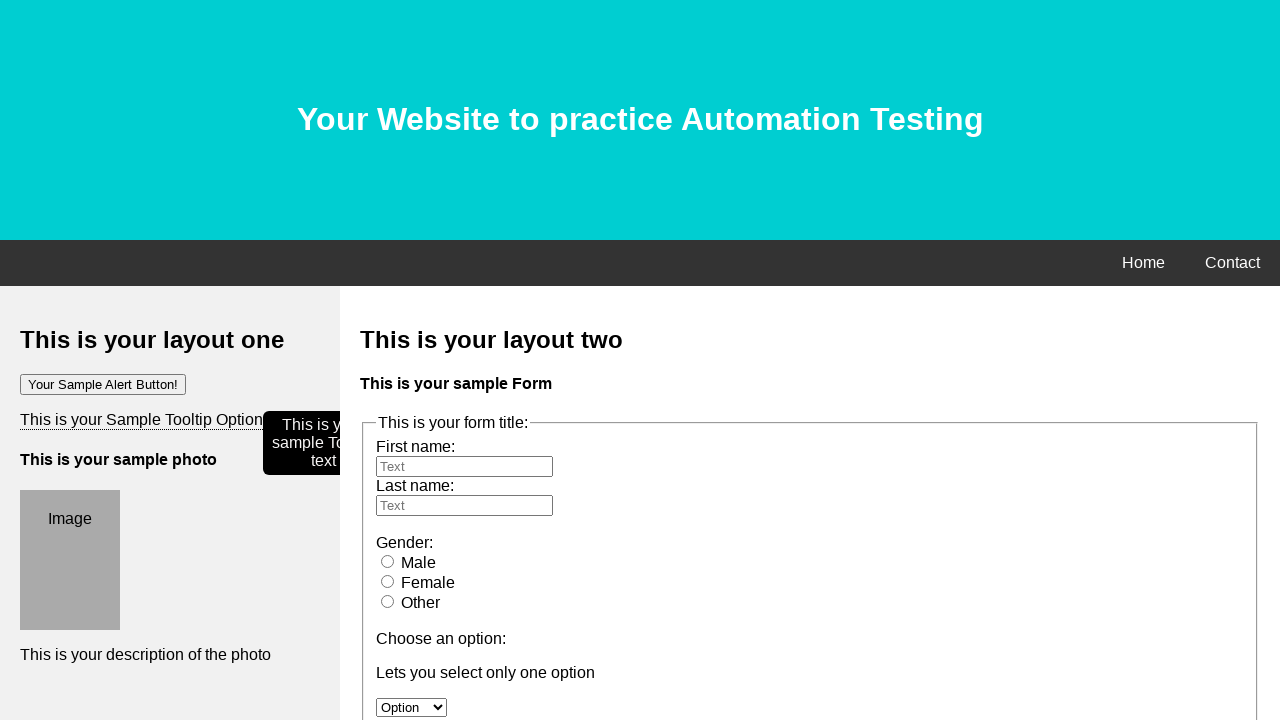